Navigates to Cointelegraph's altcoin news page, scrolls to load more articles, and clicks on a news article to view its content.

Starting URL: https://cointelegraph.com/tags/altcoin

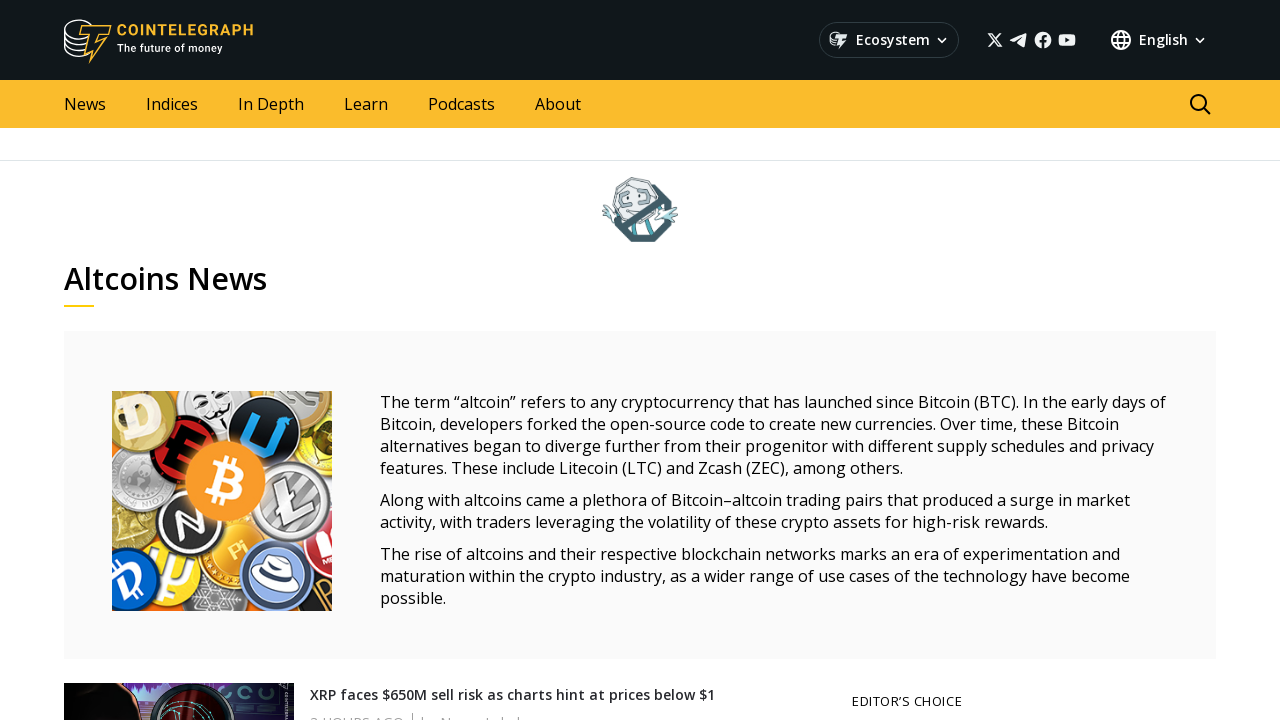

Waited for news article links to load on Cointelegraph altcoin page
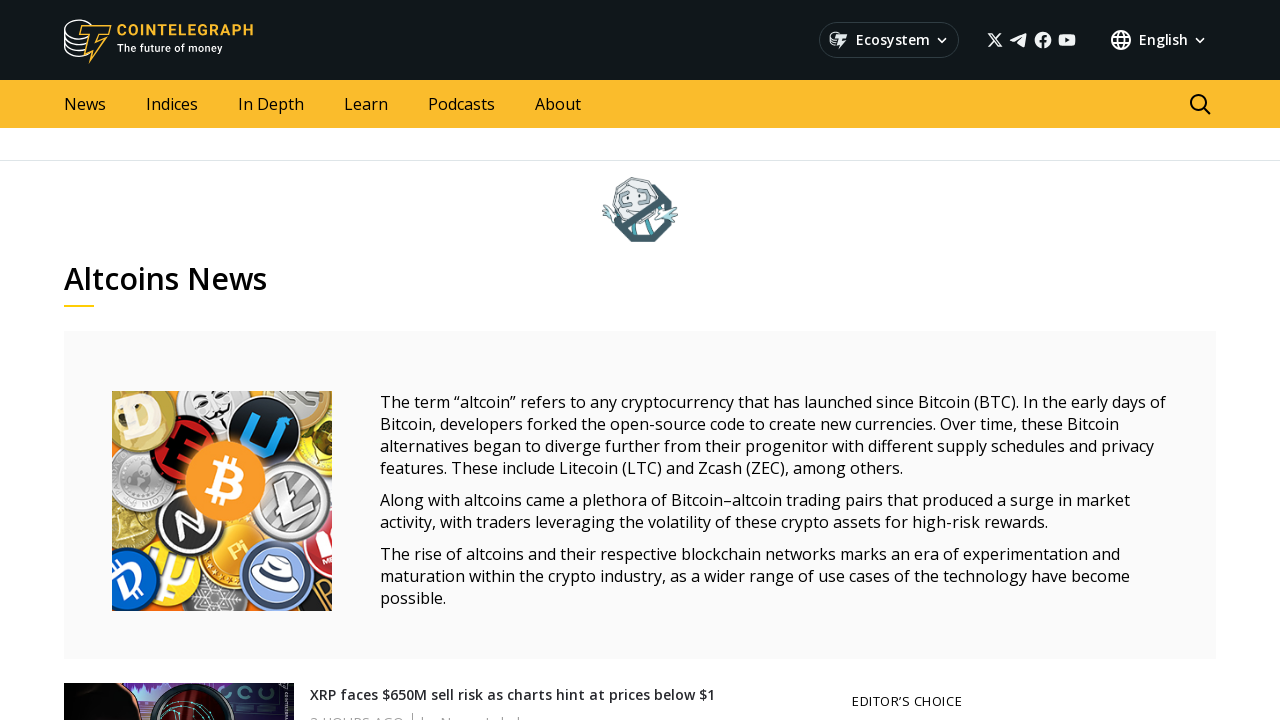

Scrolled down 500px to load more articles (scroll 1/3)
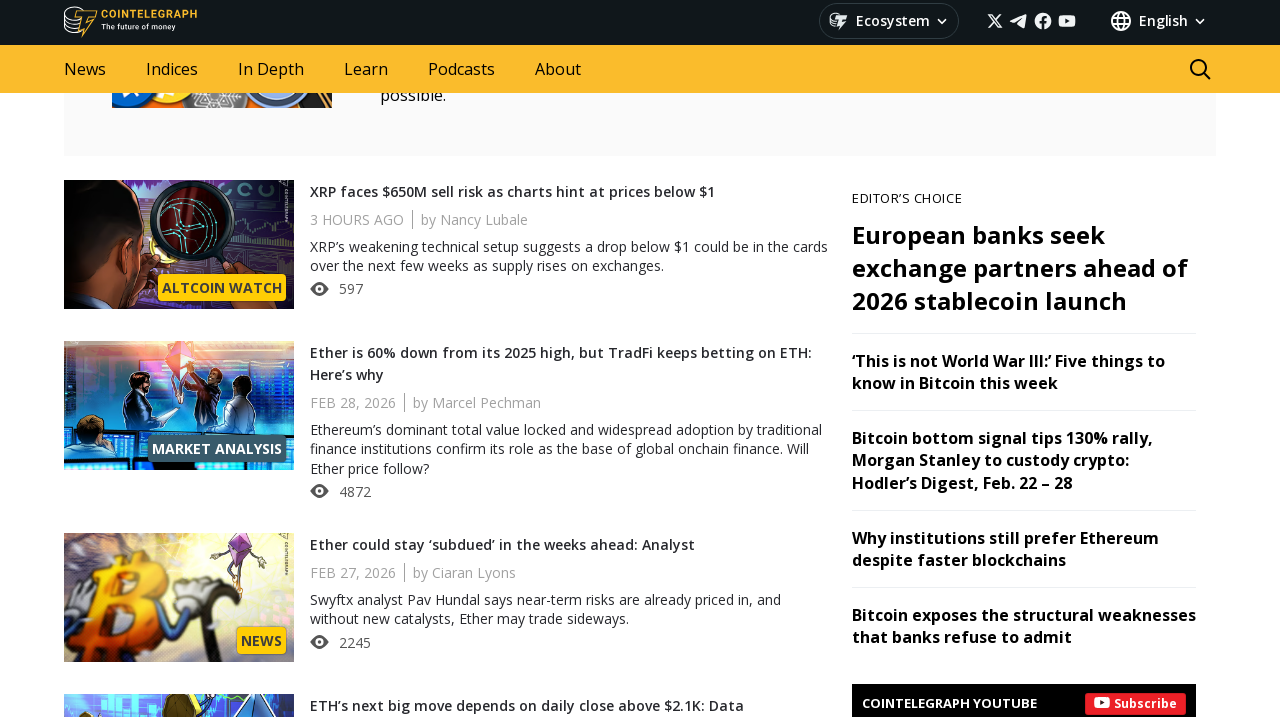

Waited 1 second for content to load after scrolling
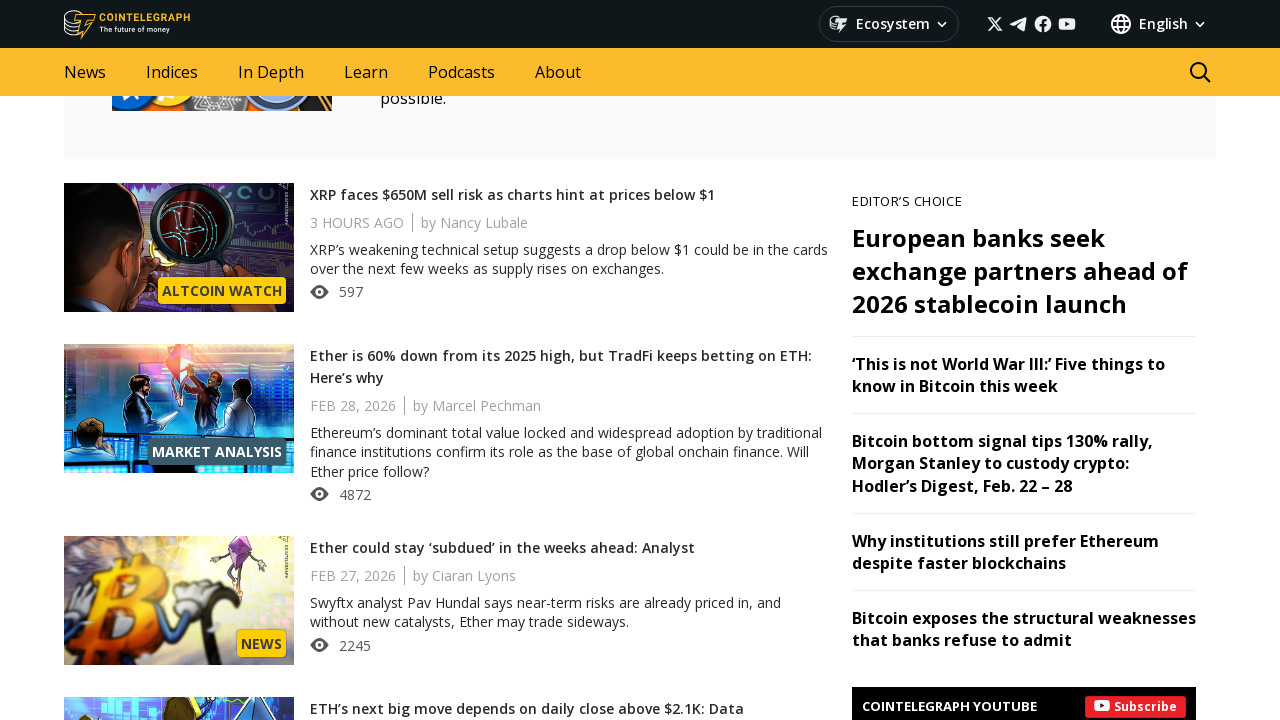

Scrolled down 500px to load more articles (scroll 2/3)
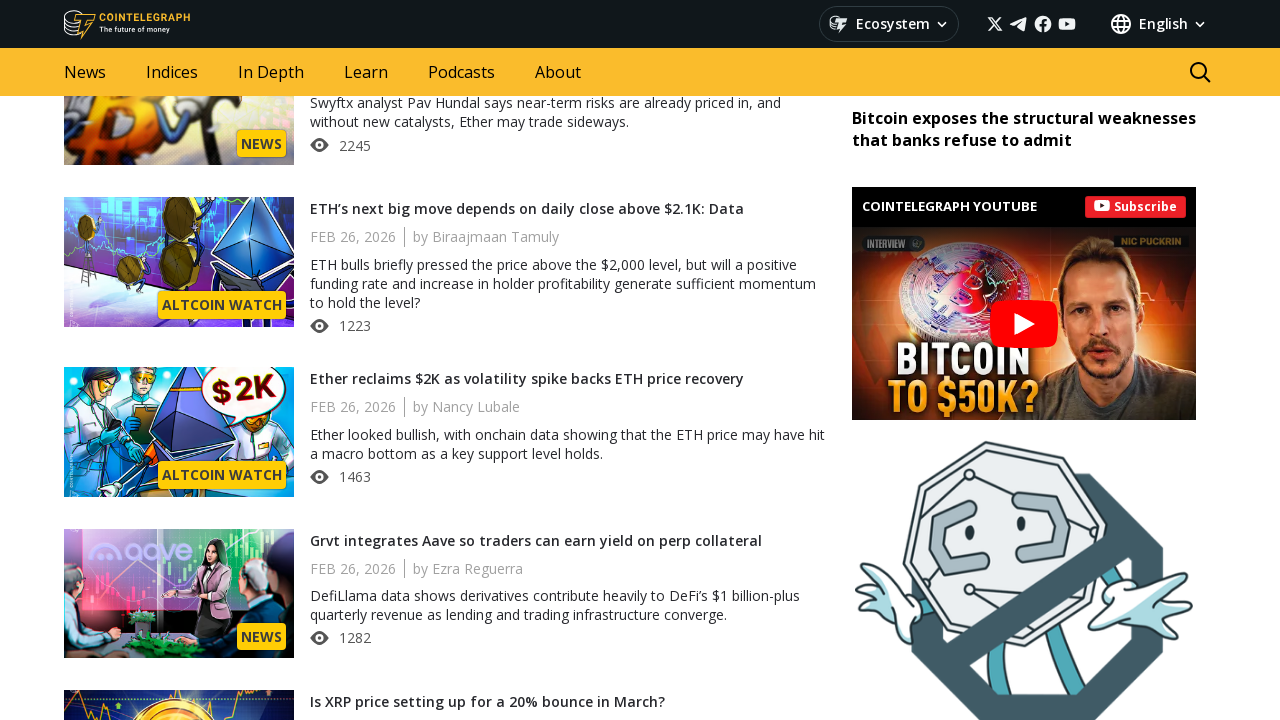

Waited 1 second for content to load after scrolling
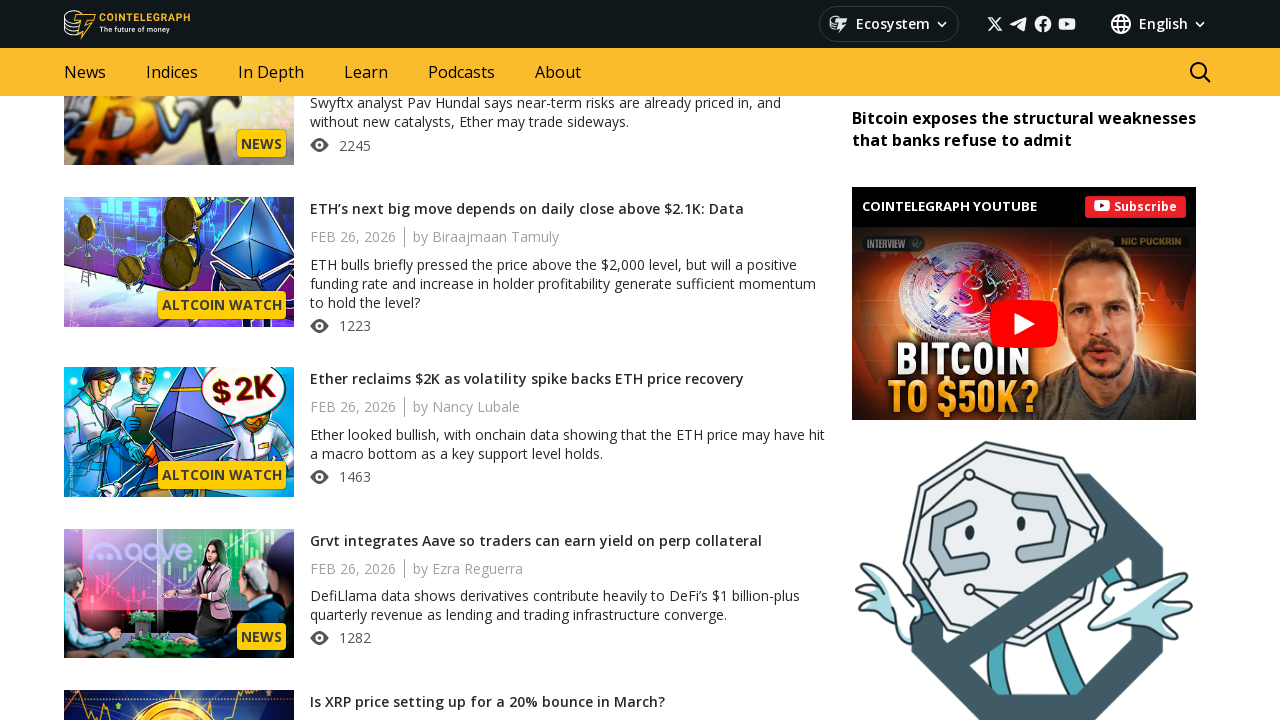

Scrolled down 500px to load more articles (scroll 3/3)
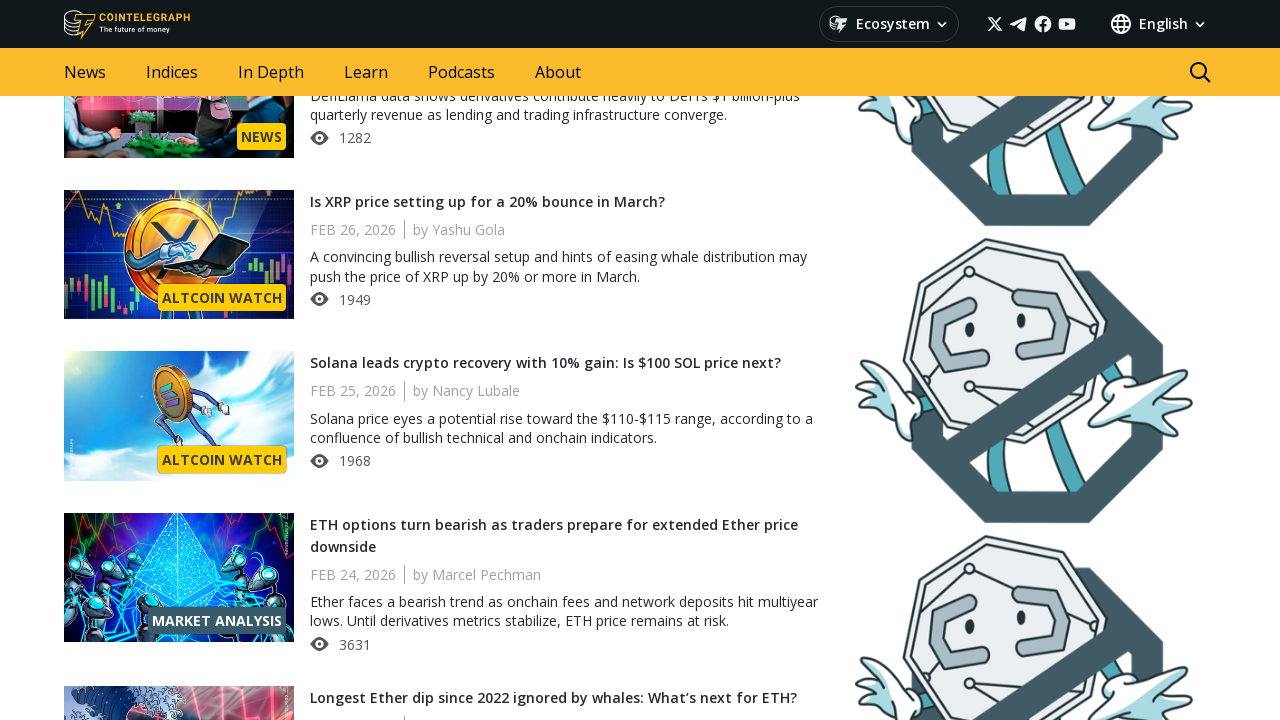

Waited 1 second for content to load after scrolling
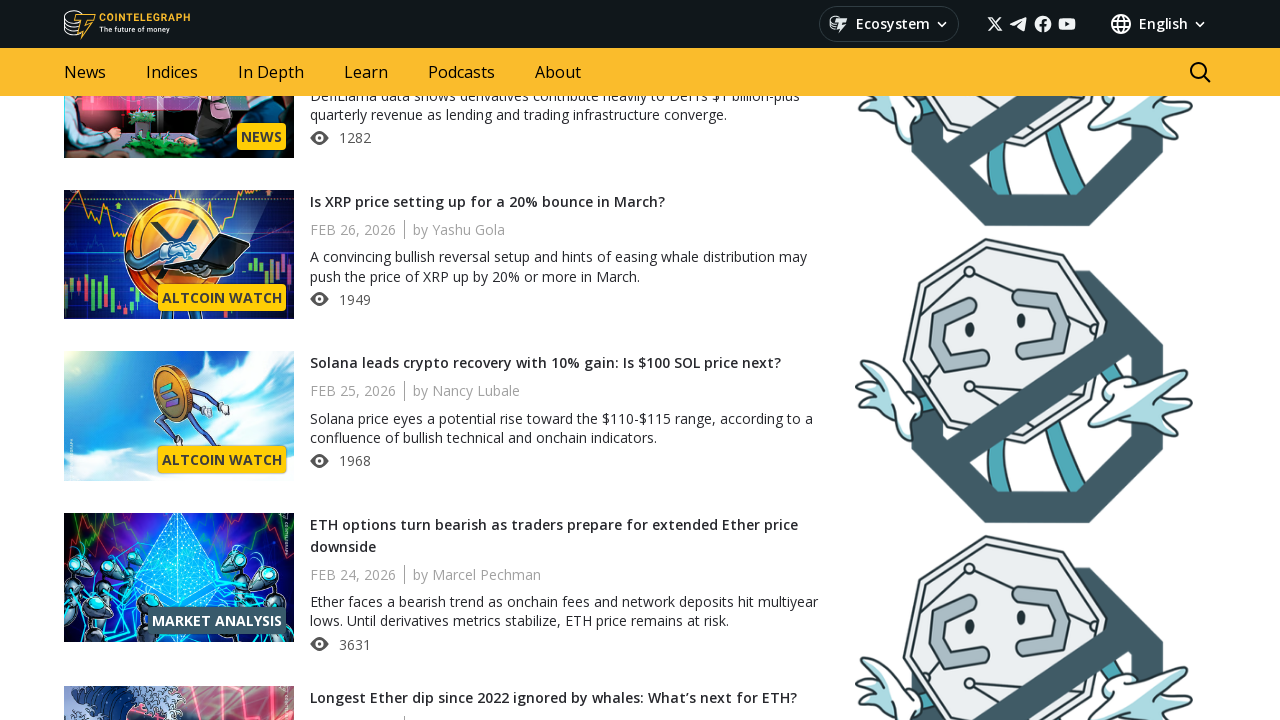

Waited 2 seconds for additional articles to finish loading
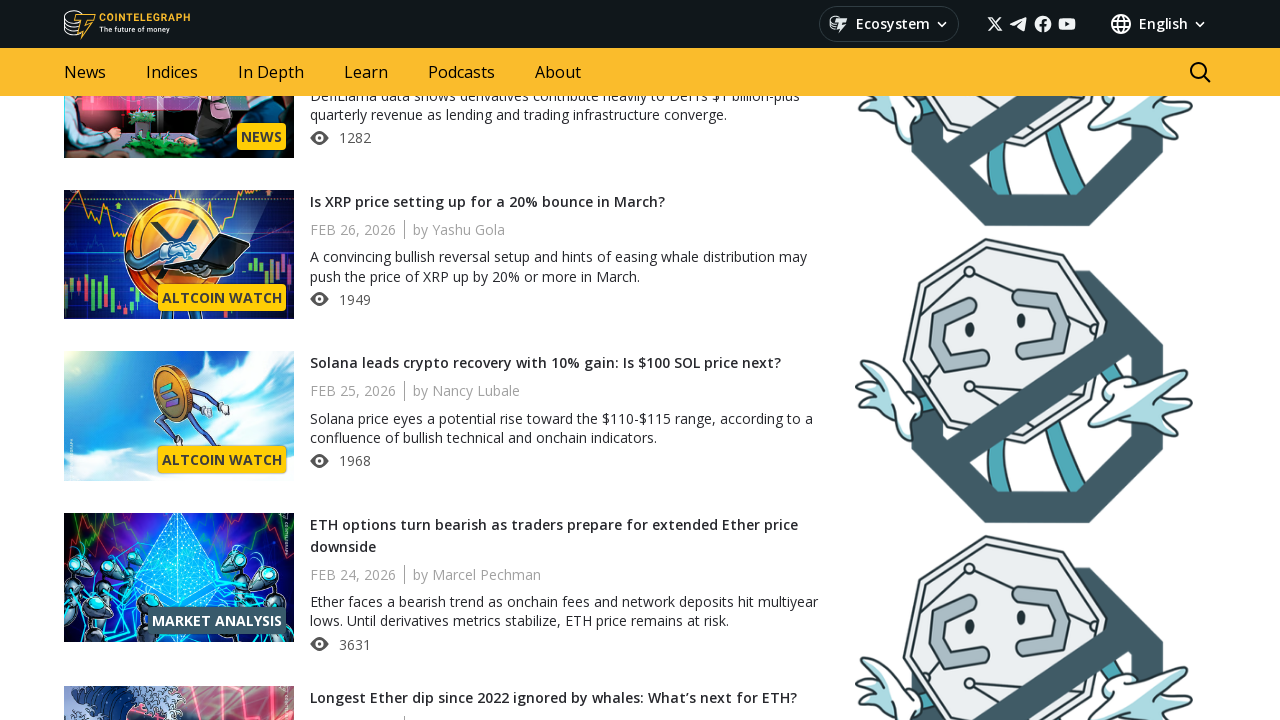

Located the first news article link
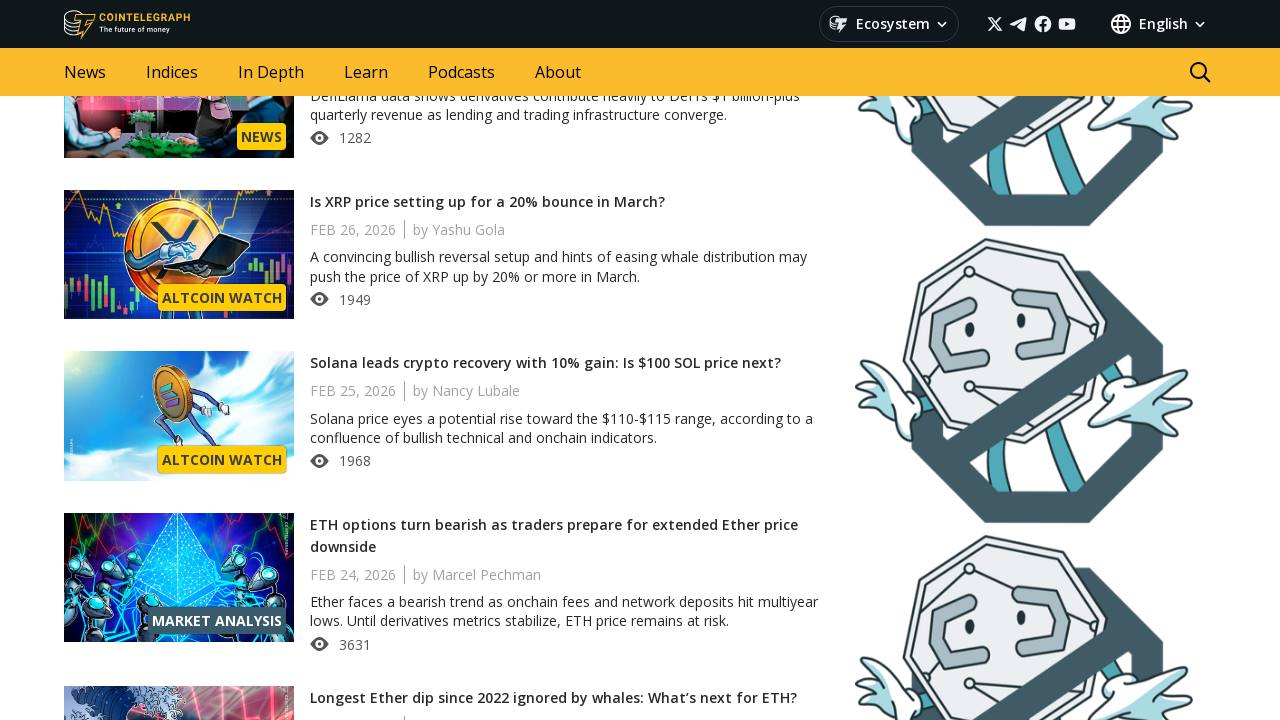

Clicked on the first news article at (179, 360) on a[href*="/news/"] >> nth=0
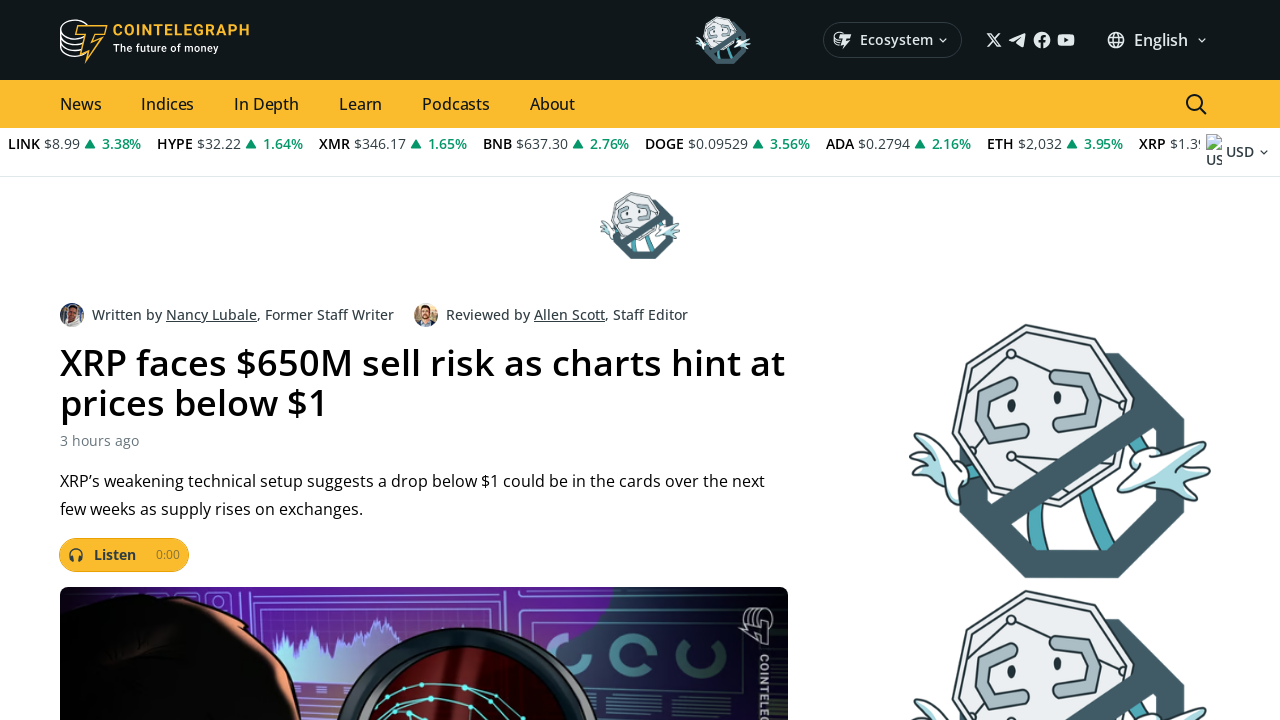

Waited for article content to load
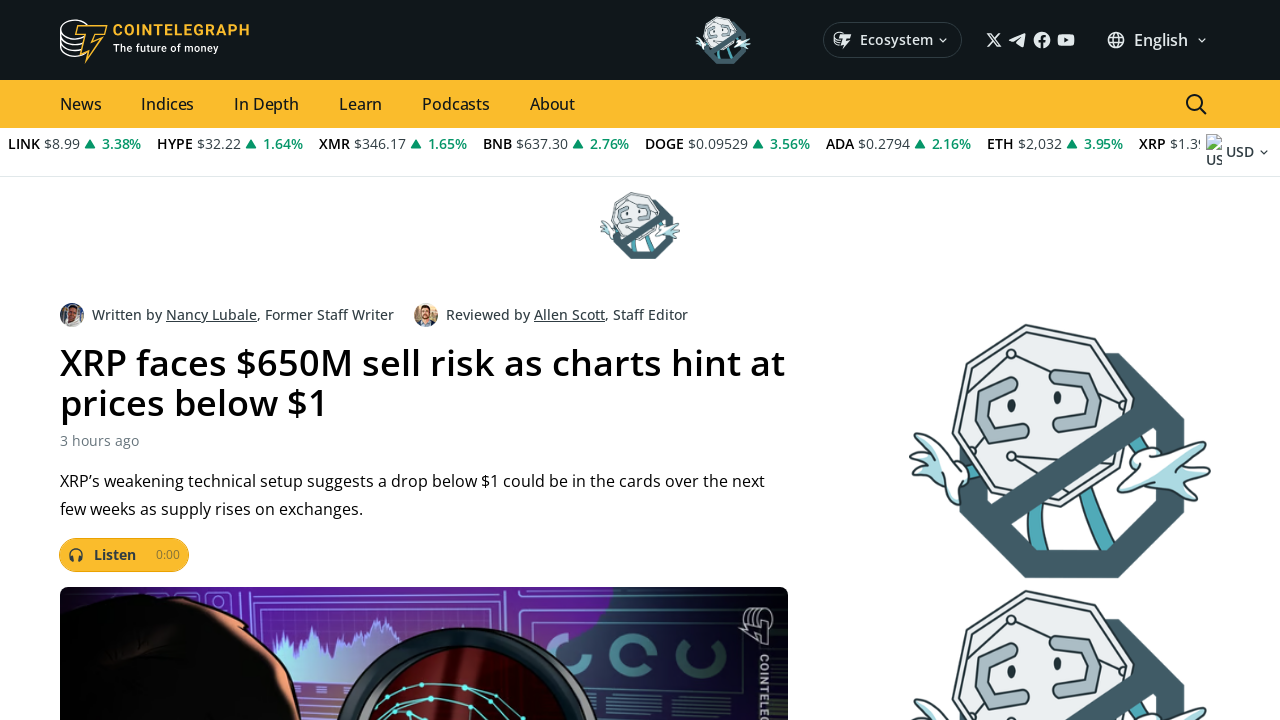

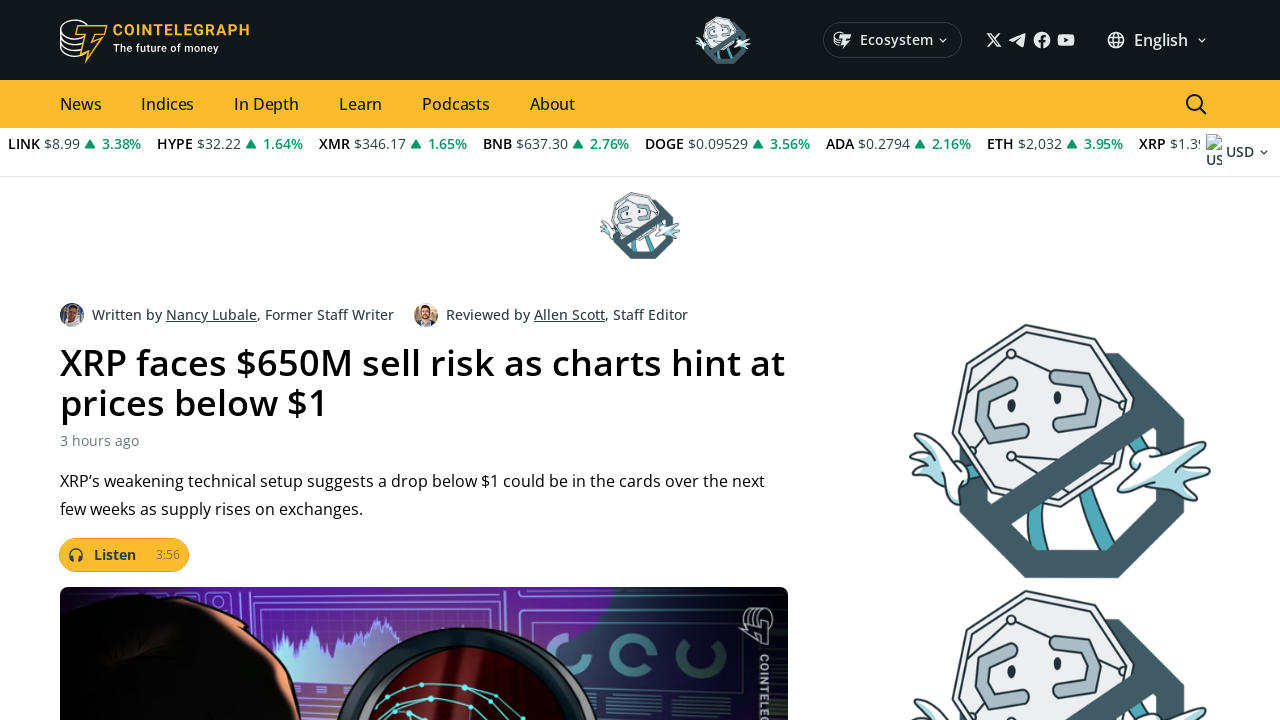